Tests filtering to display only completed items

Starting URL: https://demo.playwright.dev/todomvc

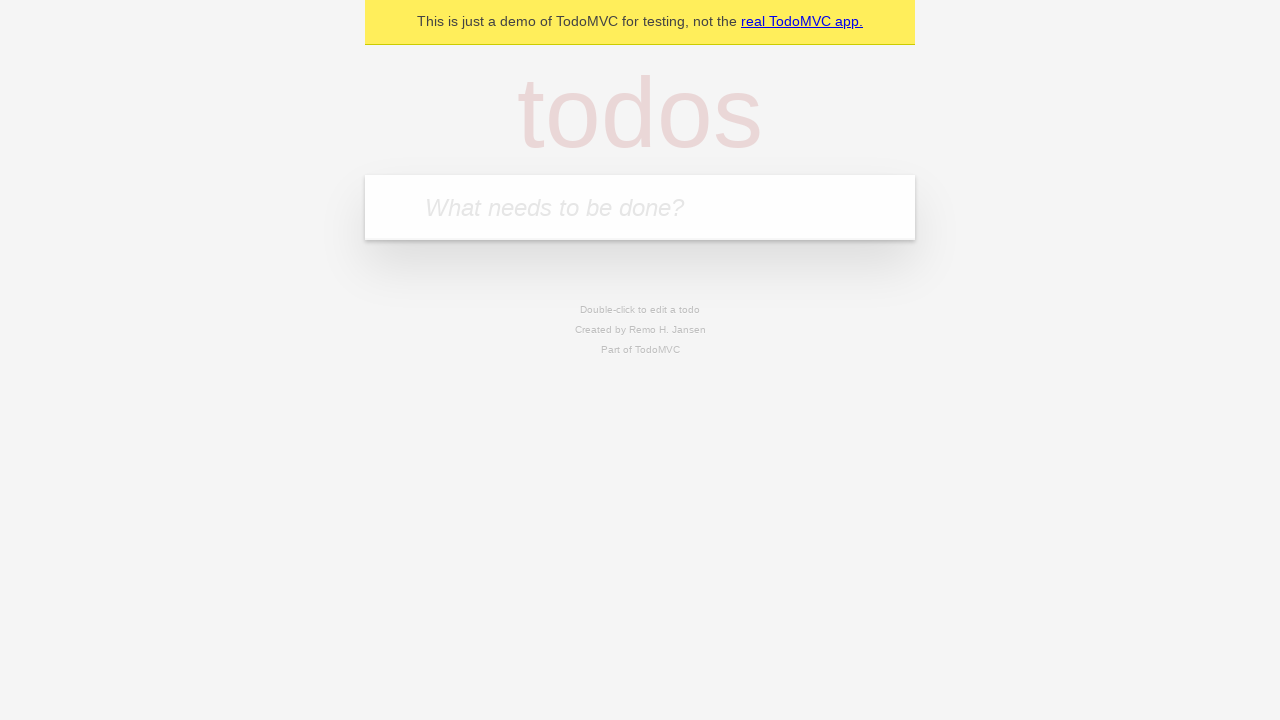

Filled todo input with 'buy some cheese' on internal:attr=[placeholder="What needs to be done?"i]
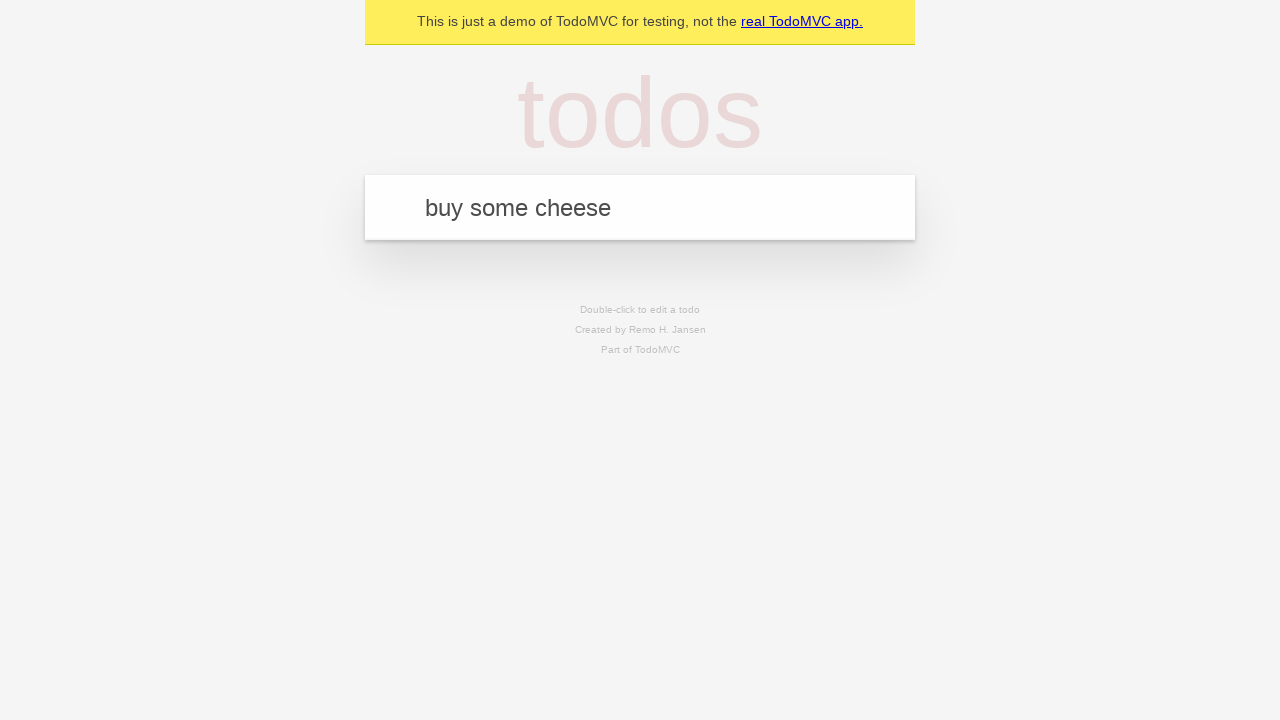

Pressed Enter to add todo 'buy some cheese' on internal:attr=[placeholder="What needs to be done?"i]
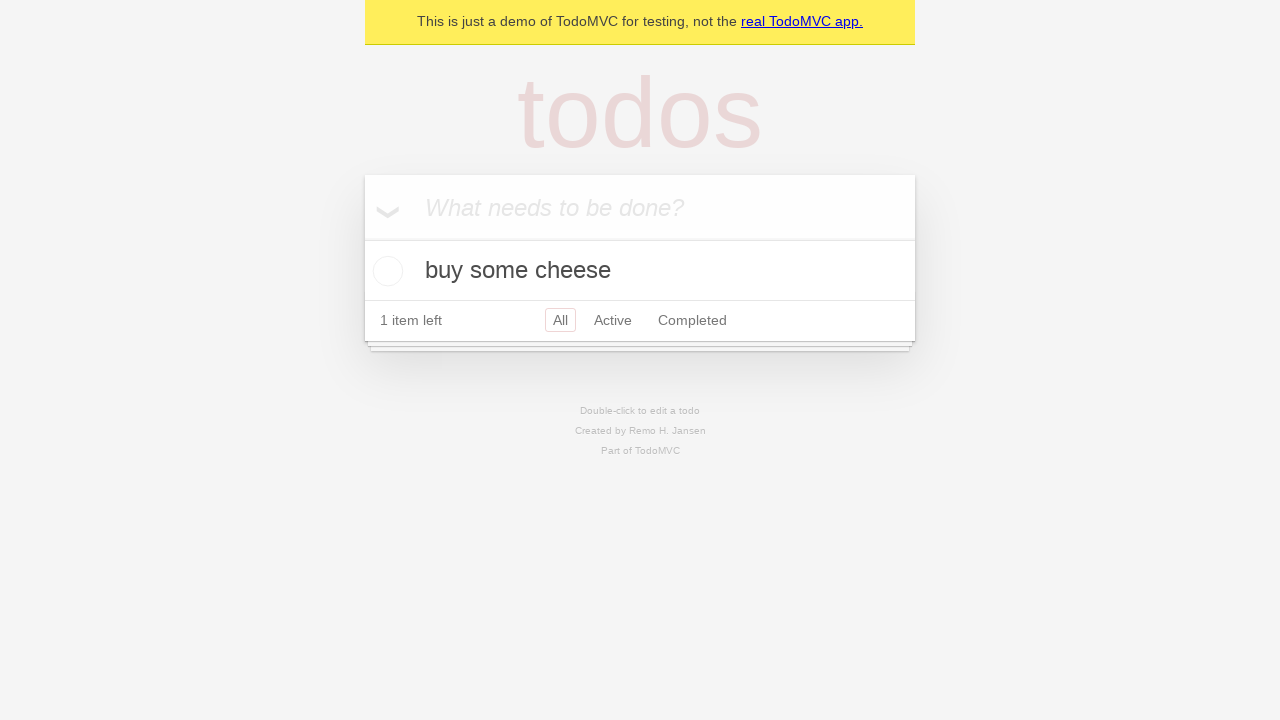

Filled todo input with 'feed the cat' on internal:attr=[placeholder="What needs to be done?"i]
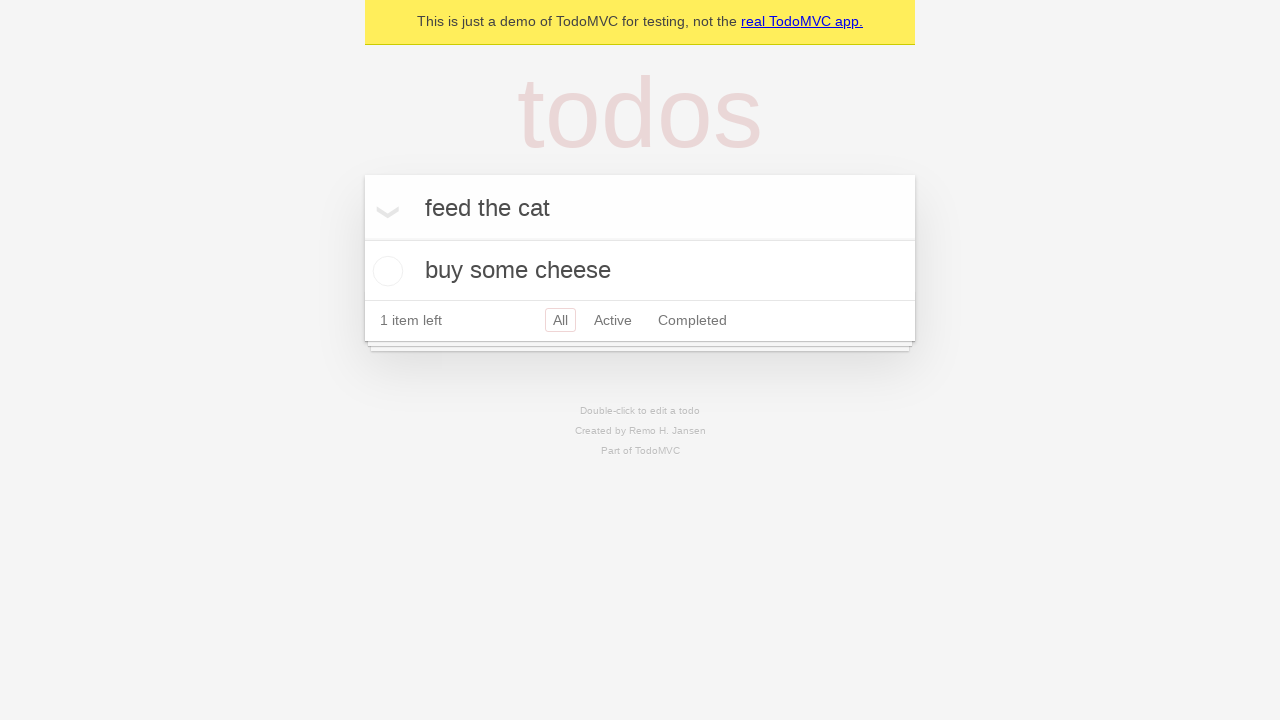

Pressed Enter to add todo 'feed the cat' on internal:attr=[placeholder="What needs to be done?"i]
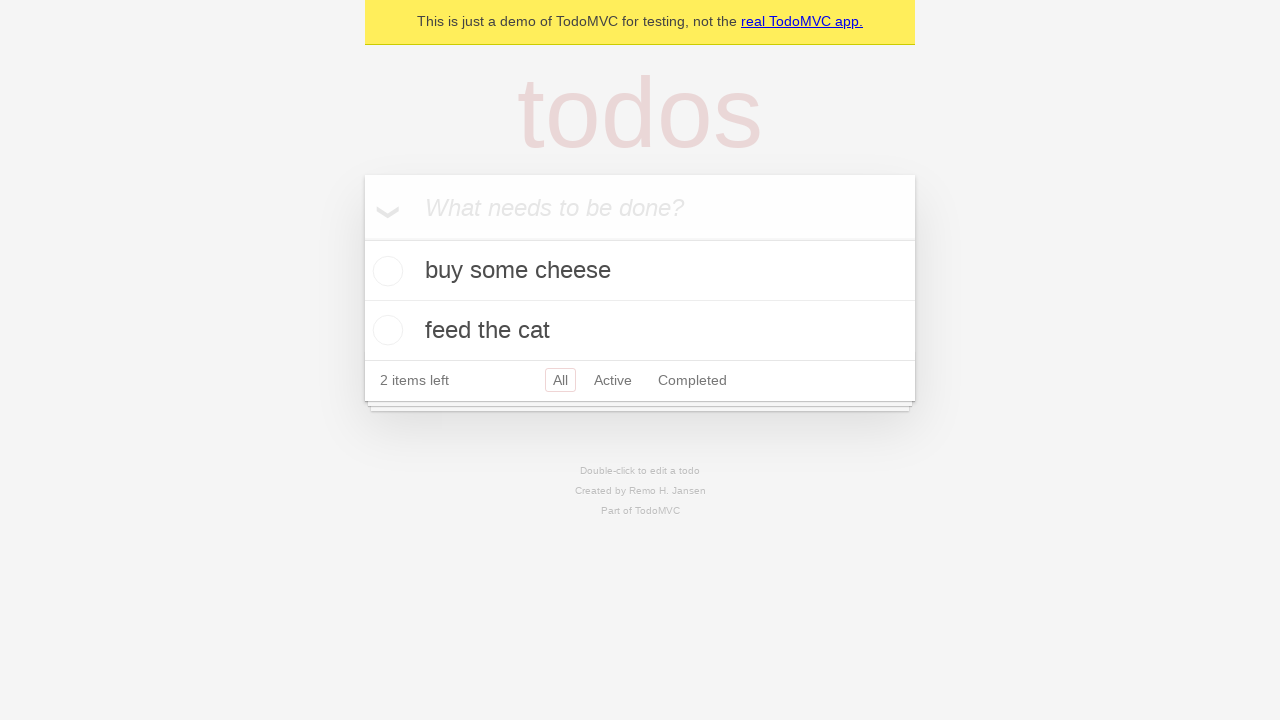

Filled todo input with 'book a doctors appointment' on internal:attr=[placeholder="What needs to be done?"i]
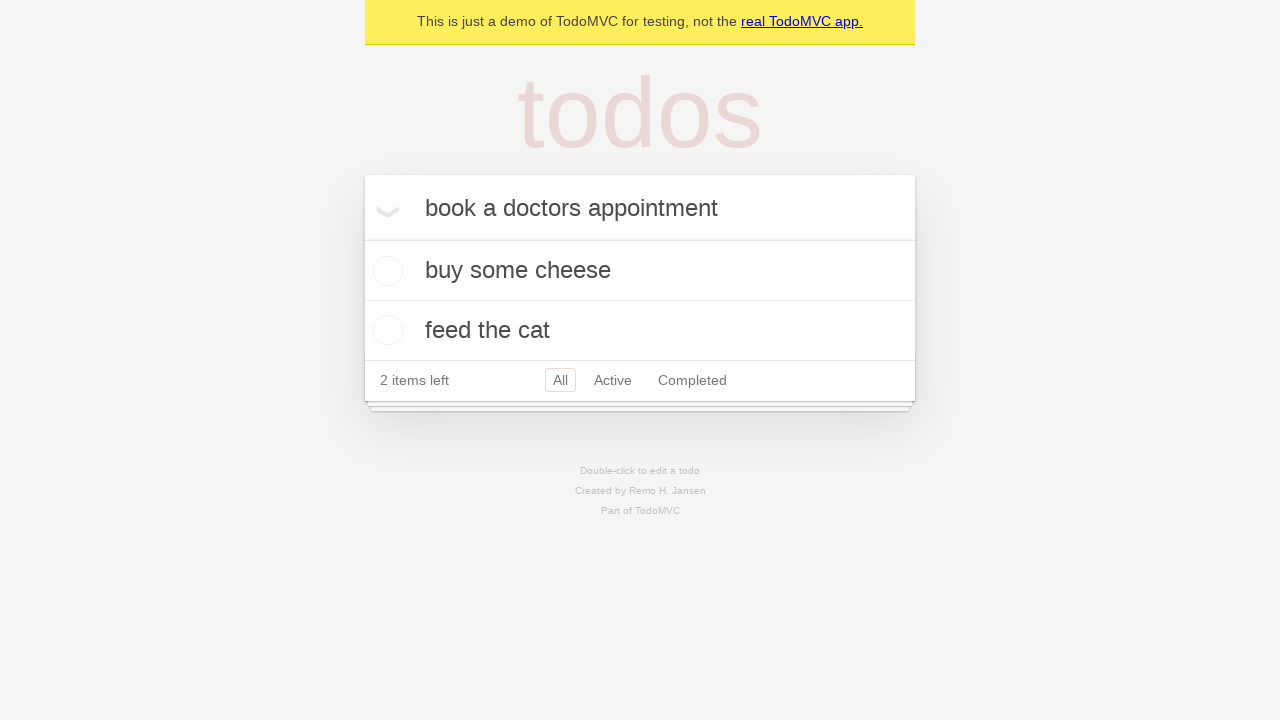

Pressed Enter to add todo 'book a doctors appointment' on internal:attr=[placeholder="What needs to be done?"i]
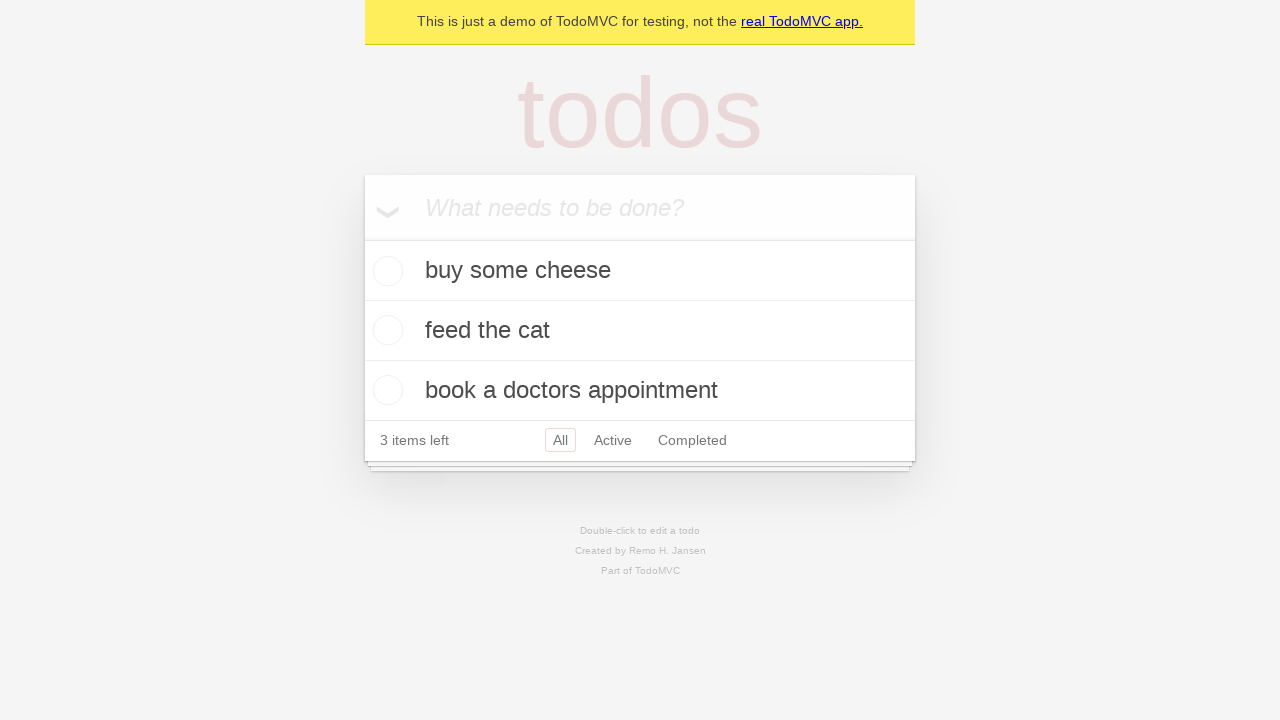

Waited for all 3 todo items to load
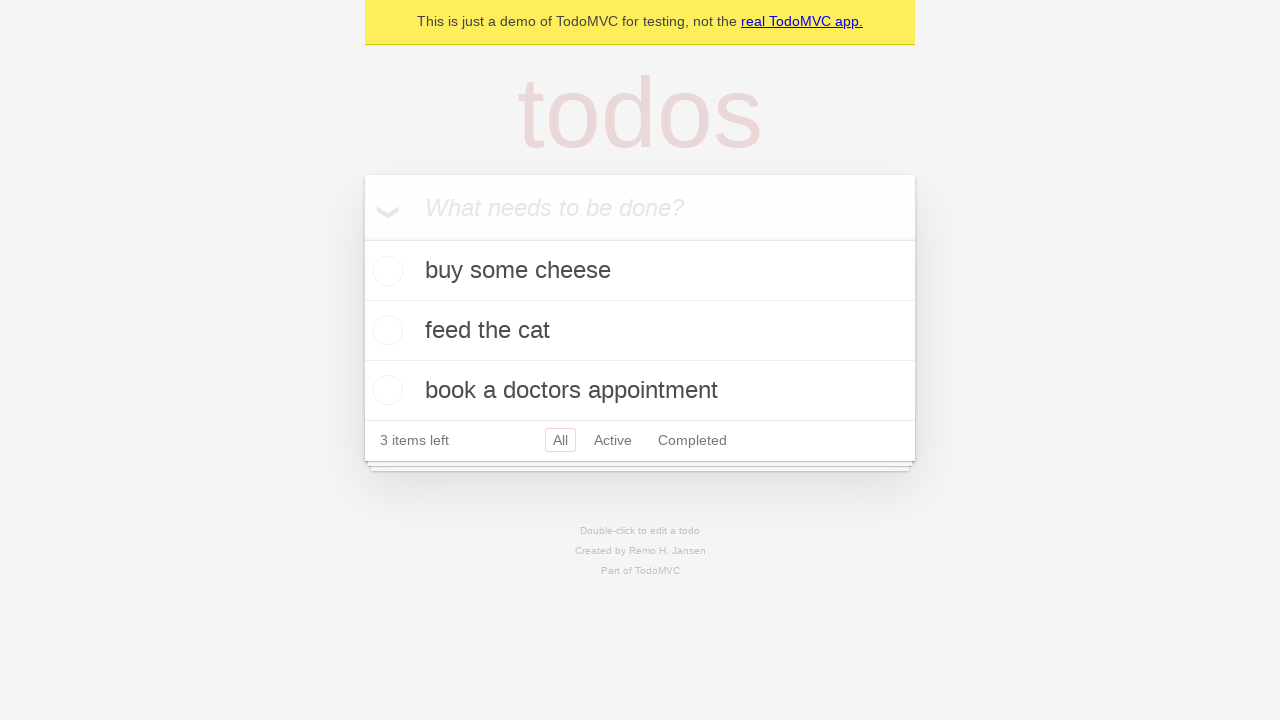

Checked the second todo item as completed at (385, 330) on [data-testid='todo-item'] >> nth=1 >> internal:role=checkbox
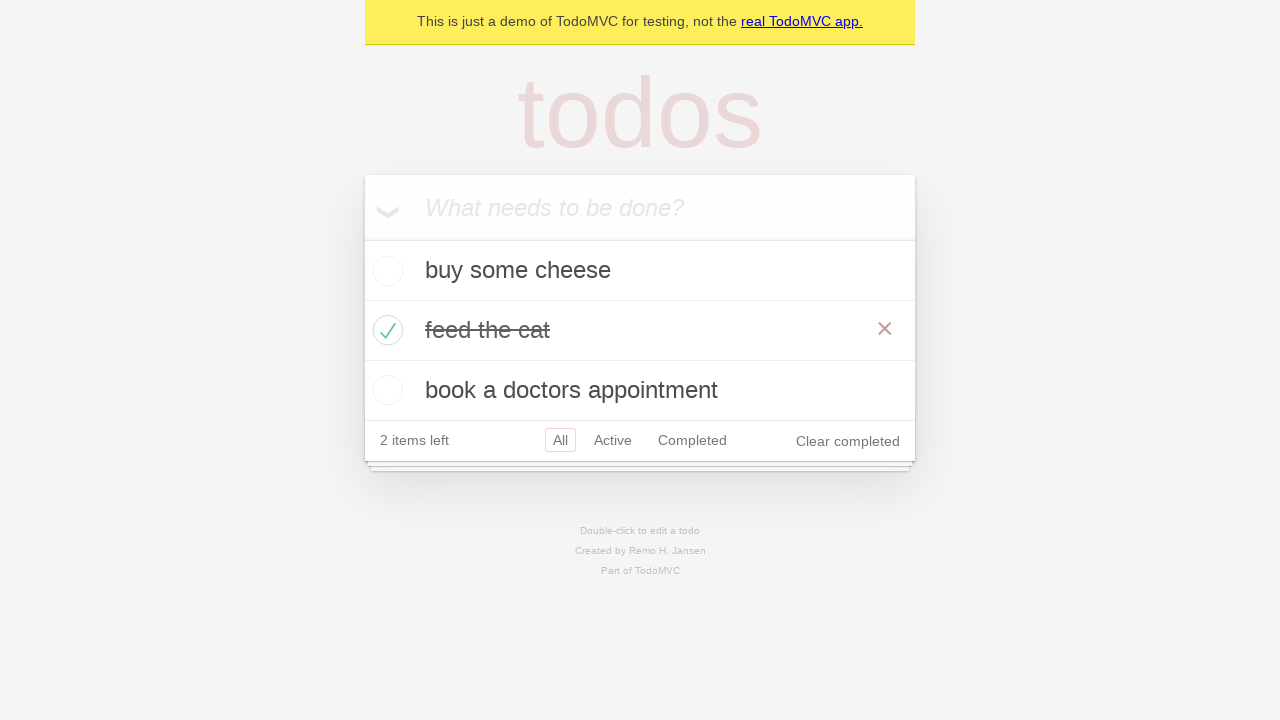

Clicked on 'Completed' filter link at (692, 440) on internal:role=link[name="Completed"i]
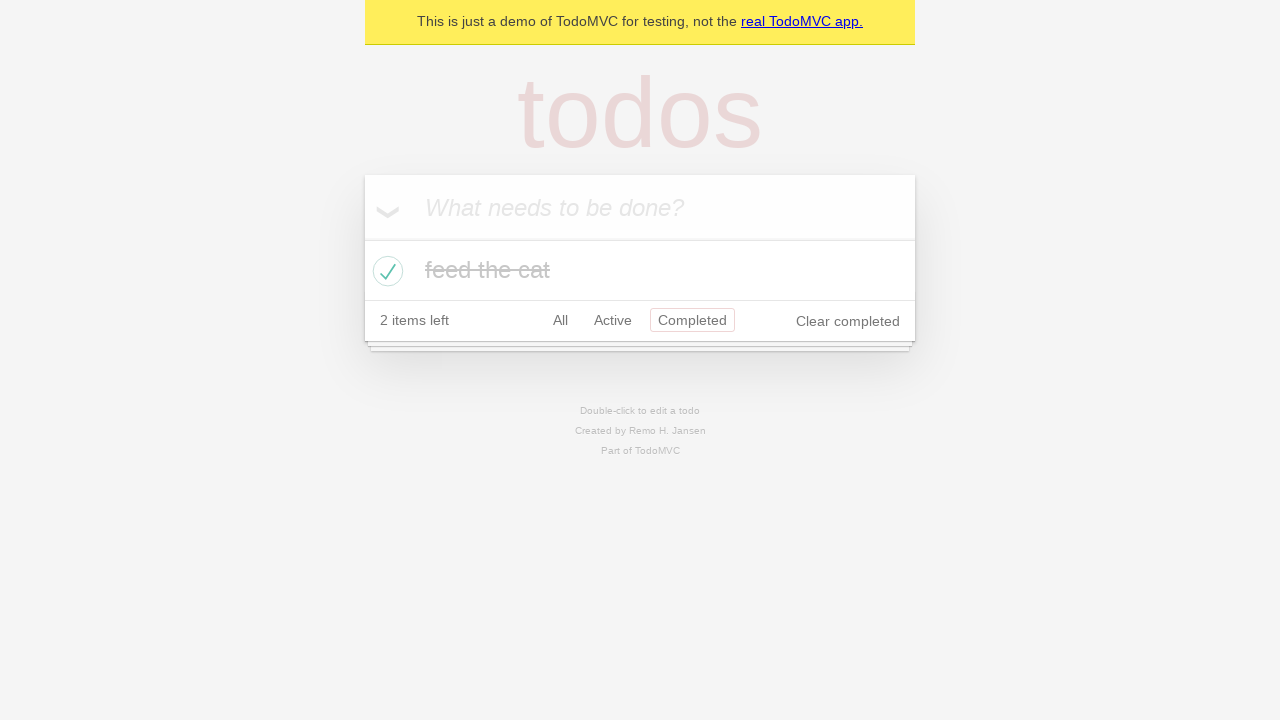

Waited for filtered view to display only completed items
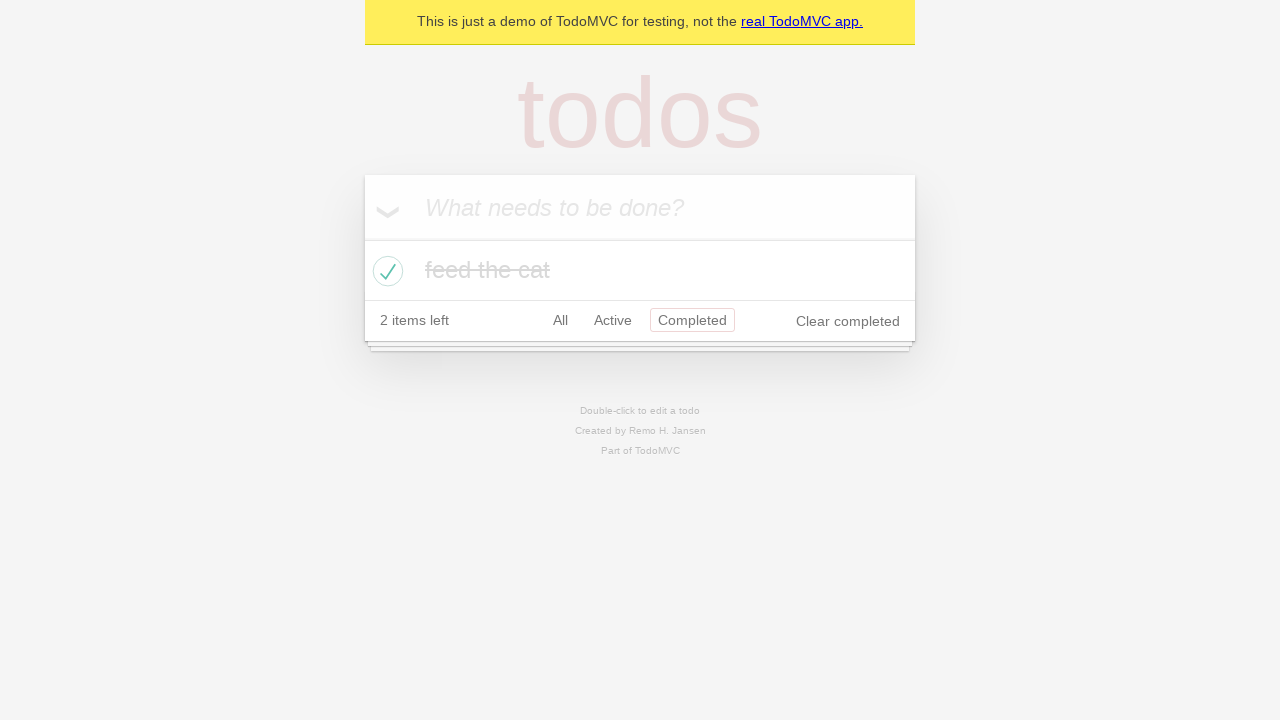

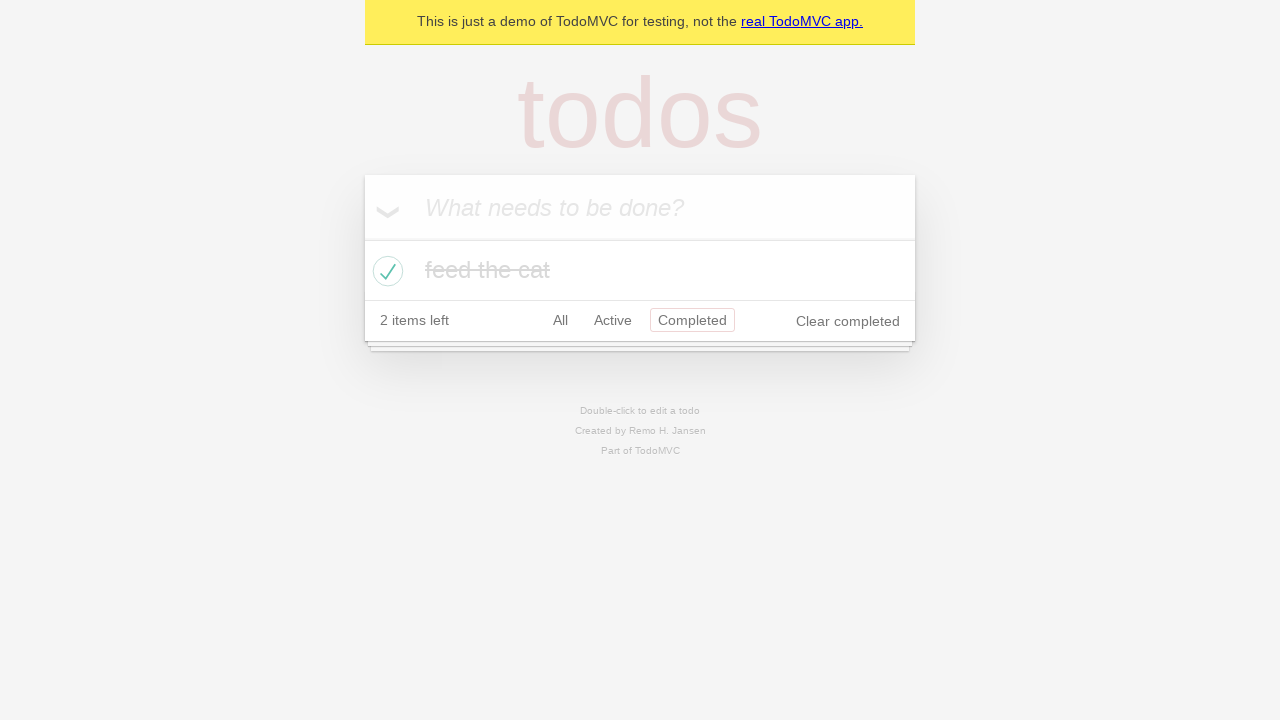